Tests the cart link in the header by navigating to the About page and then clicking the cart icon.

Starting URL: https://atid.store/

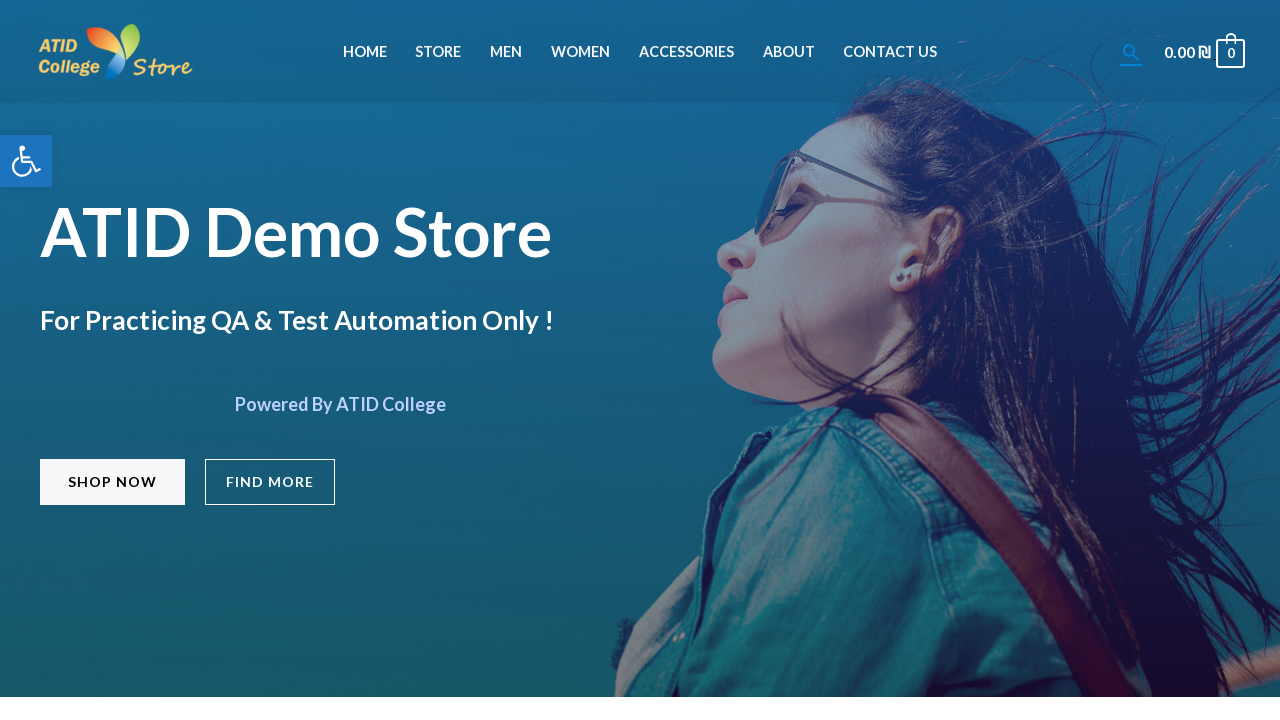

Clicked menu item to navigate to About page at (789, 52) on #menu-item-828
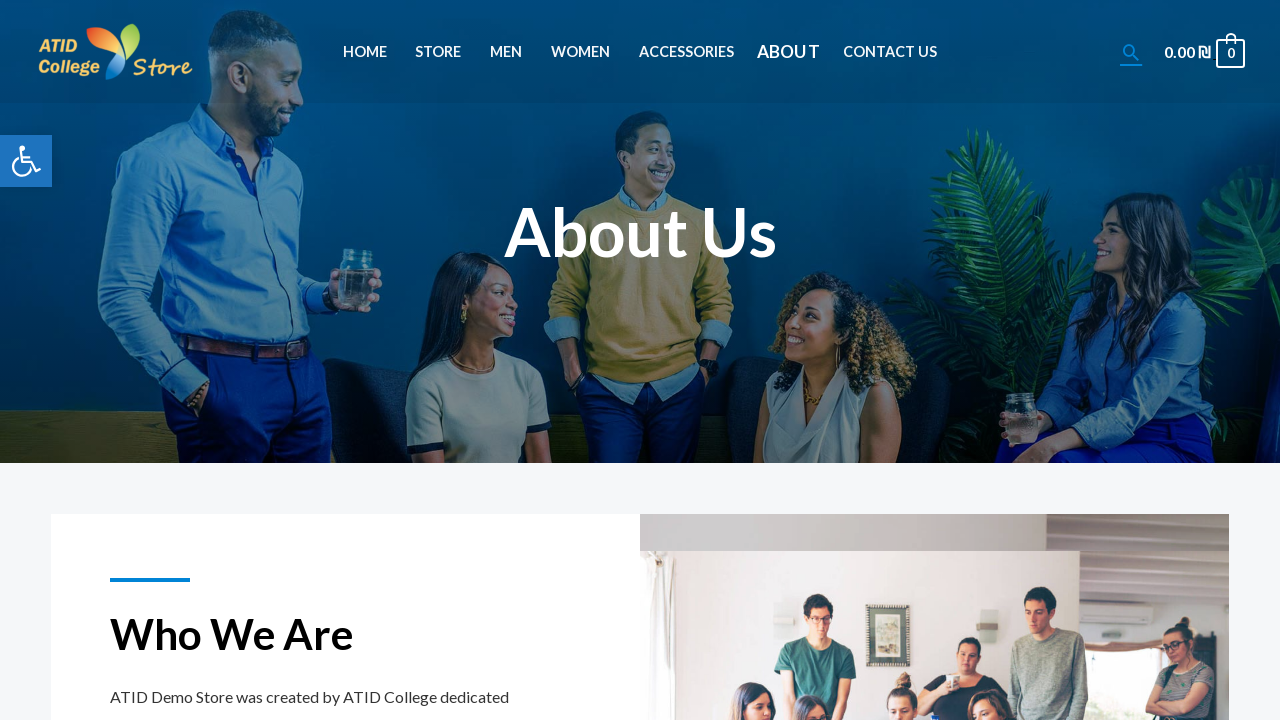

About page loaded completely
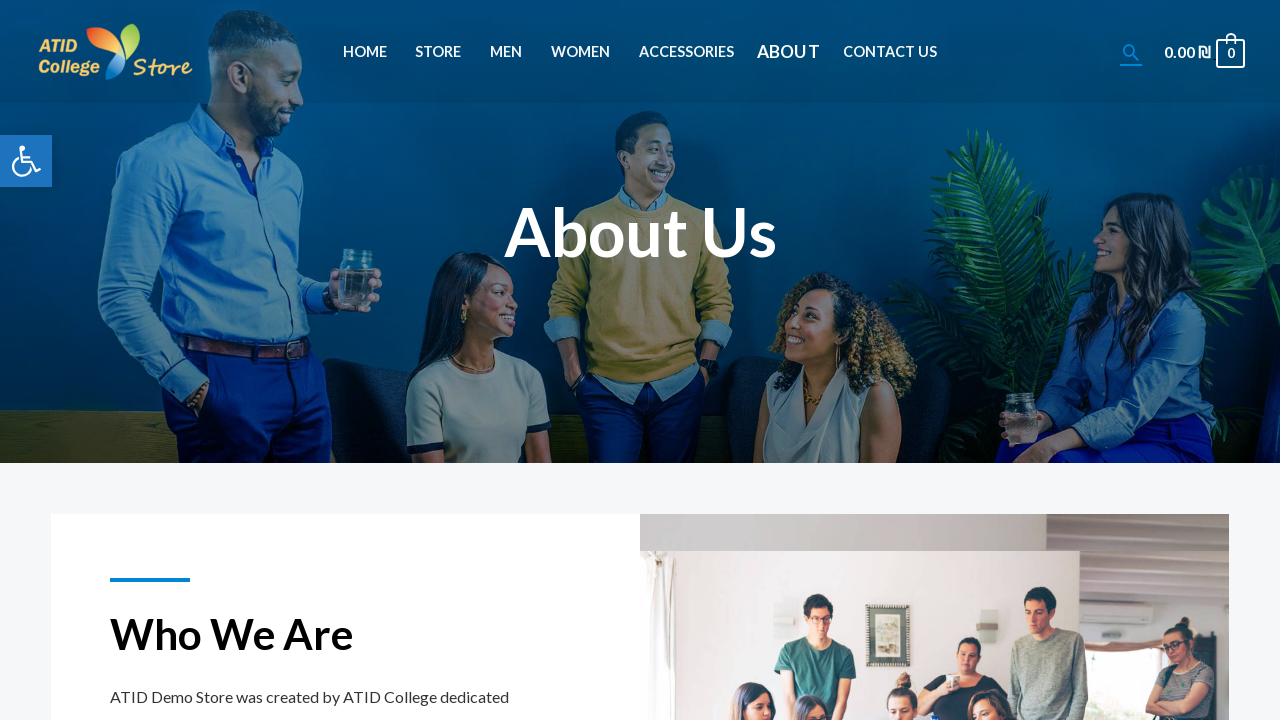

Clicked cart icon in header at (1188, 51) on xpath=//body[1]/div[1]/header[1]/div[1]/div[1]/div[1]/div[1]/div[1]/div[3]/div[3
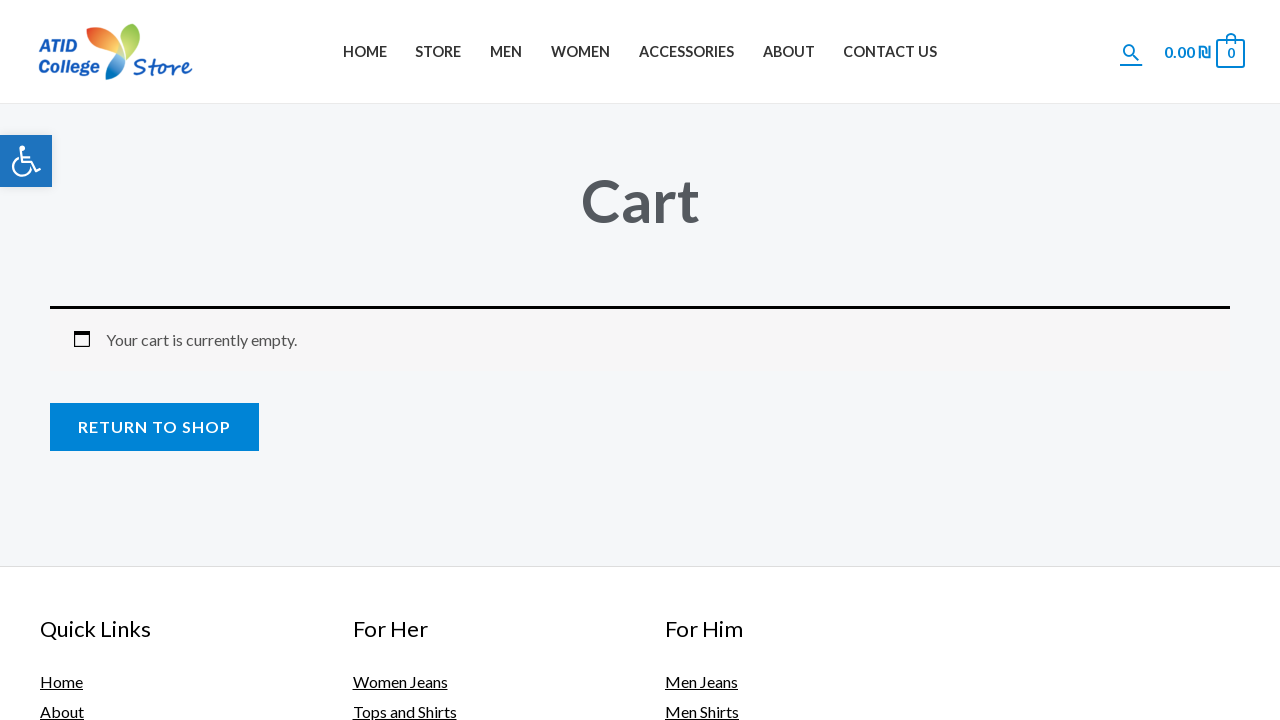

Cart page loaded completely
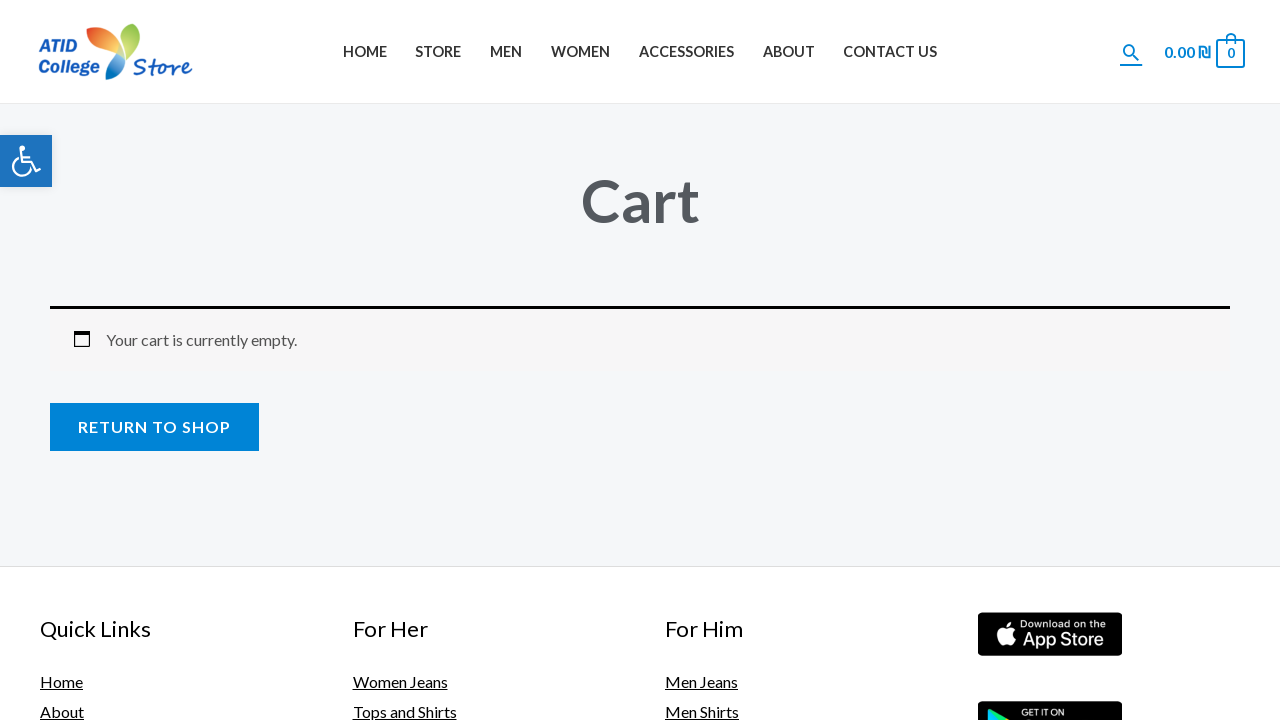

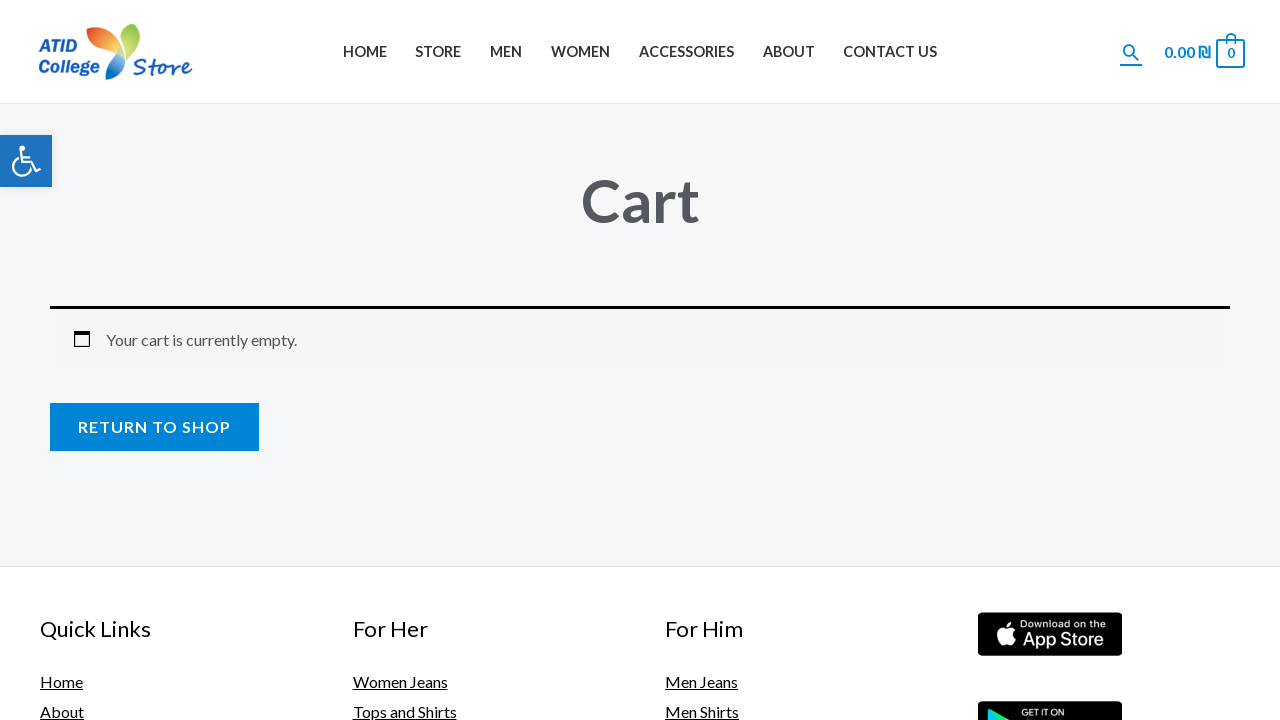